Tests scroll functionality on the automation exercise website by scrolling to the subscription section at the bottom, then clicking the scroll-up button to return to the top and verifying the header text is visible

Starting URL: http://automationexercise.com

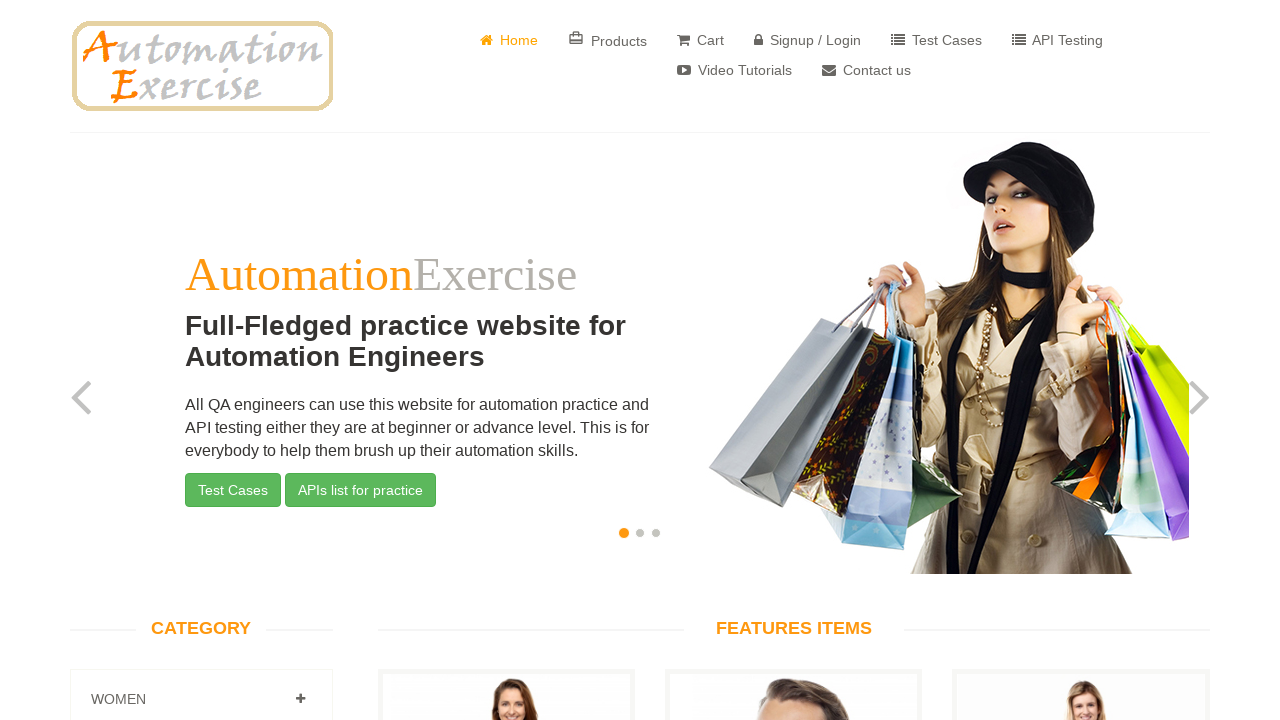

Waited for home page to load - html element visible
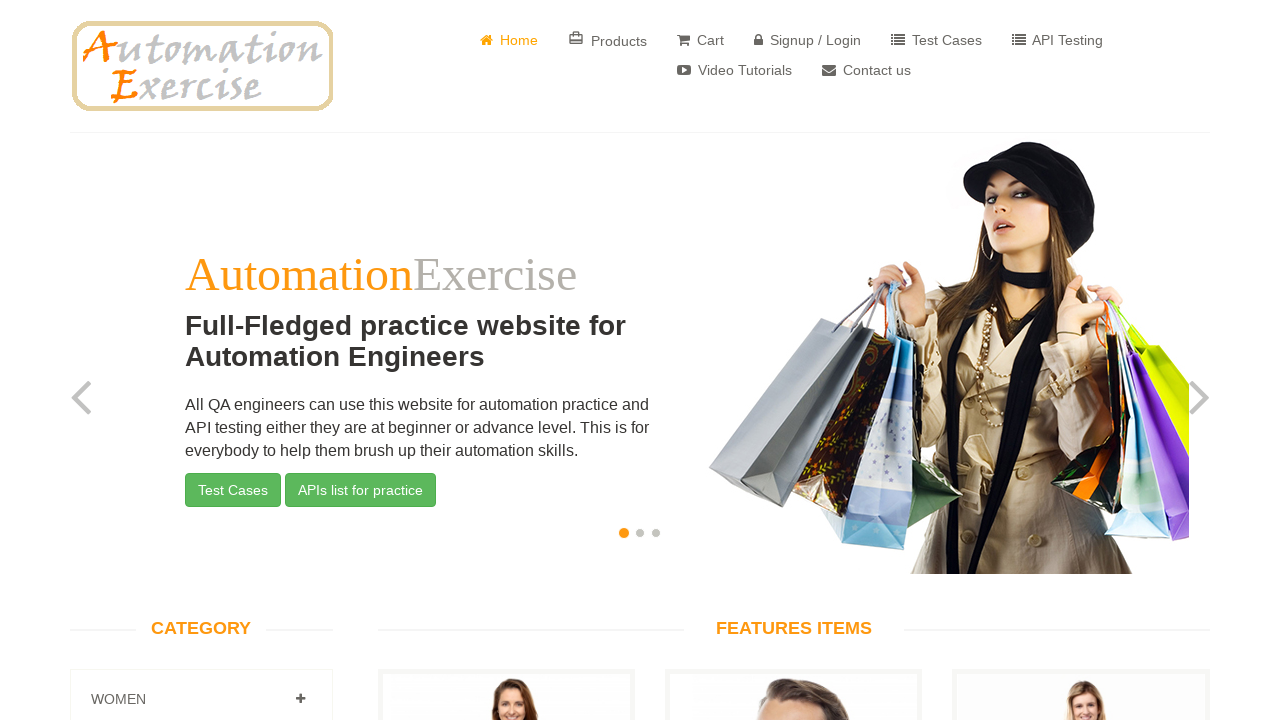

Located subscription section element
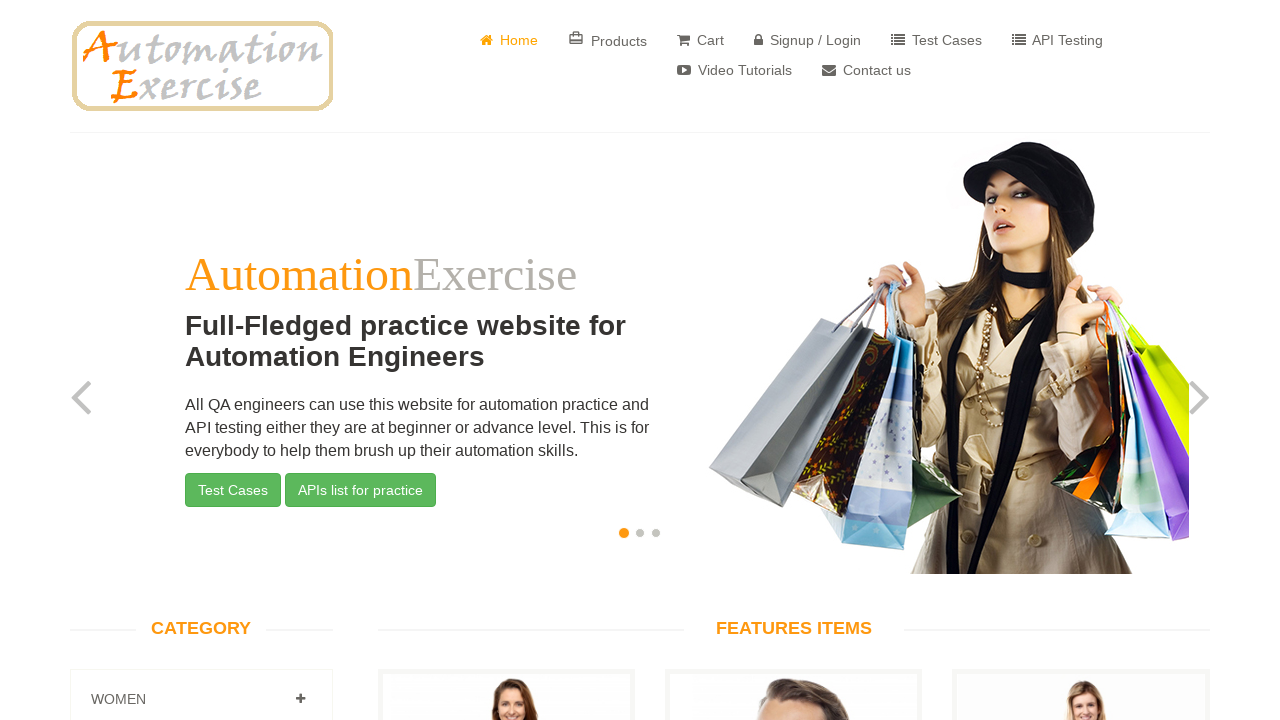

Scrolled down to subscription section at bottom of page
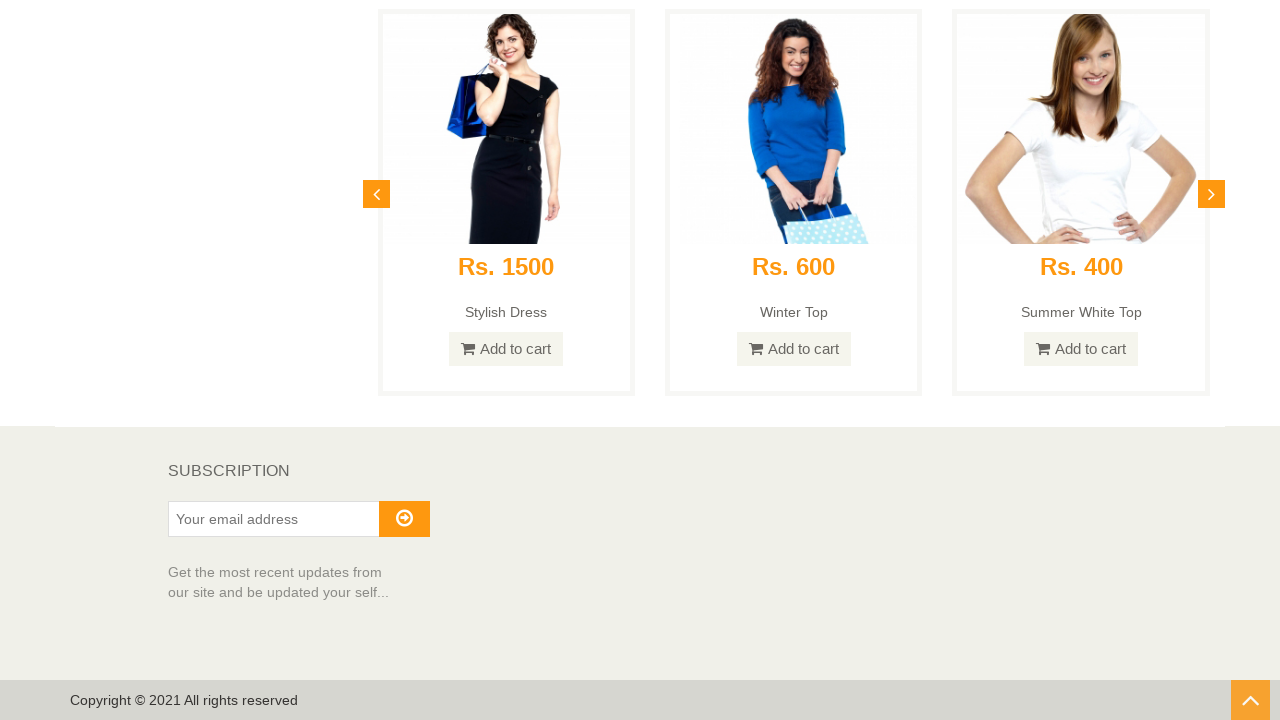

Verified subscription heading is visible
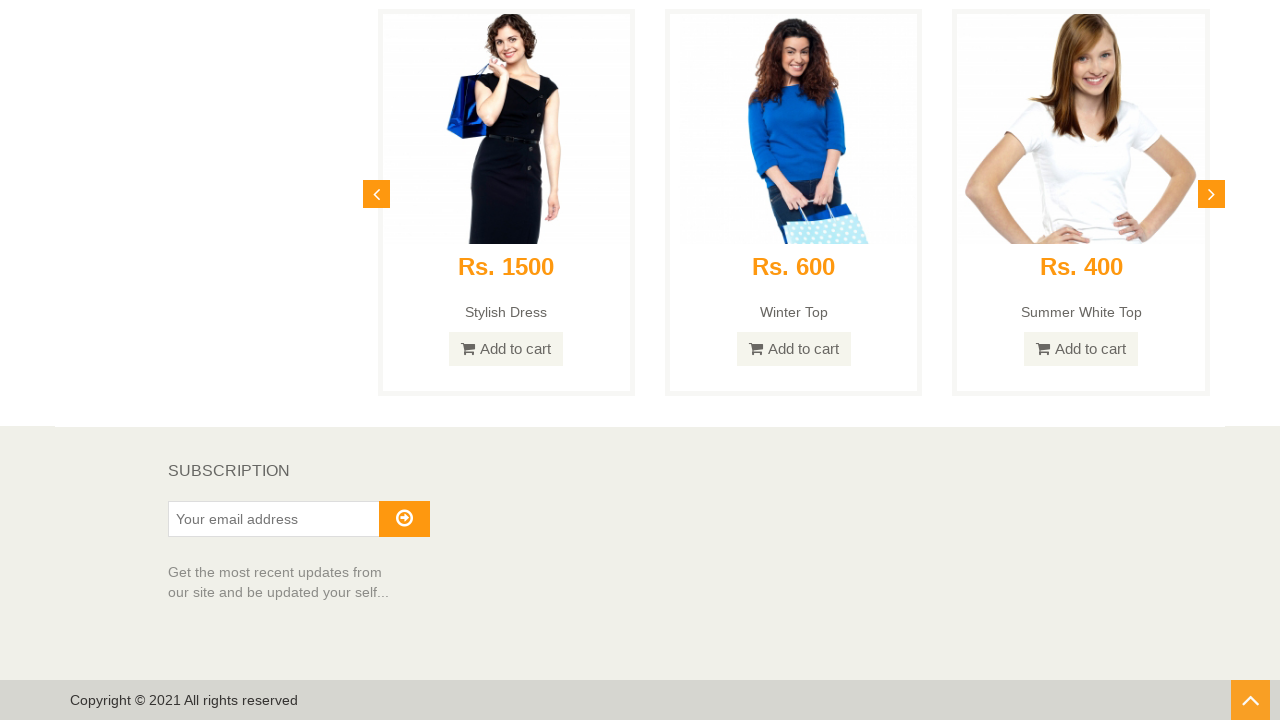

Clicked scroll-up button to return to top of page at (1250, 700) on a#scrollUp
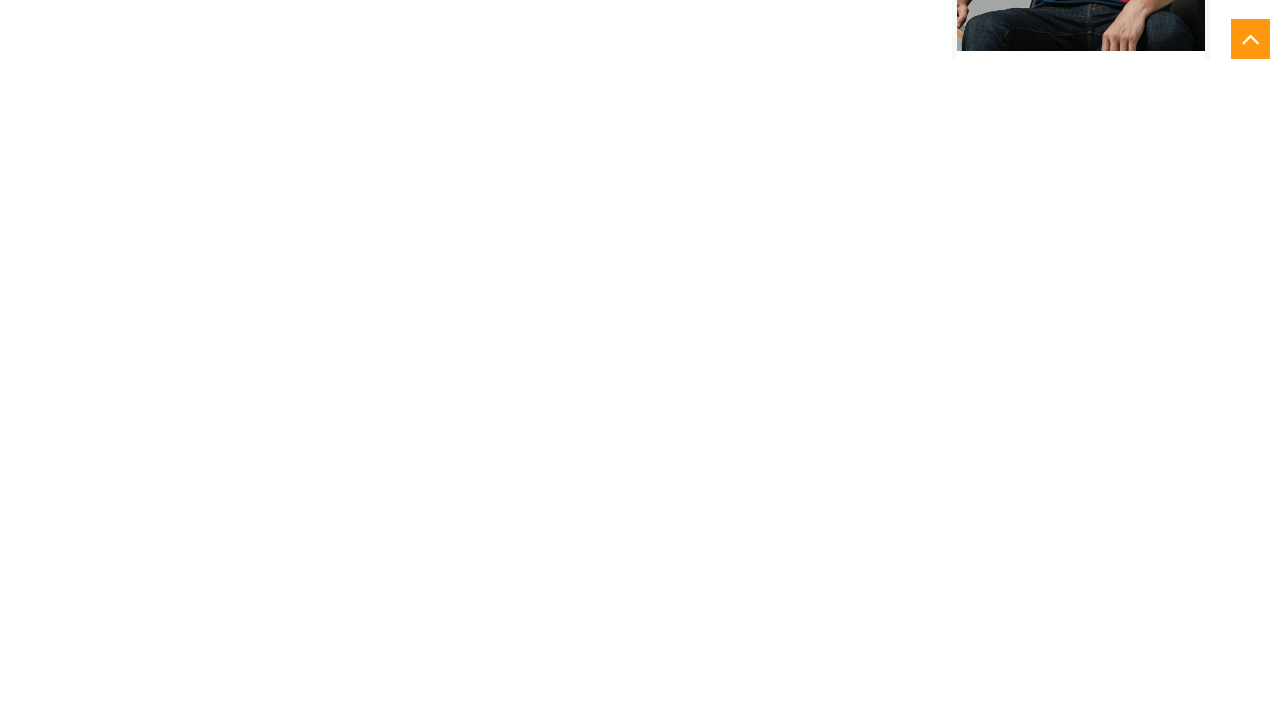

Page scrolled to top and verified header text 'Full-Fledged practice website for Automation Engineers' is visible
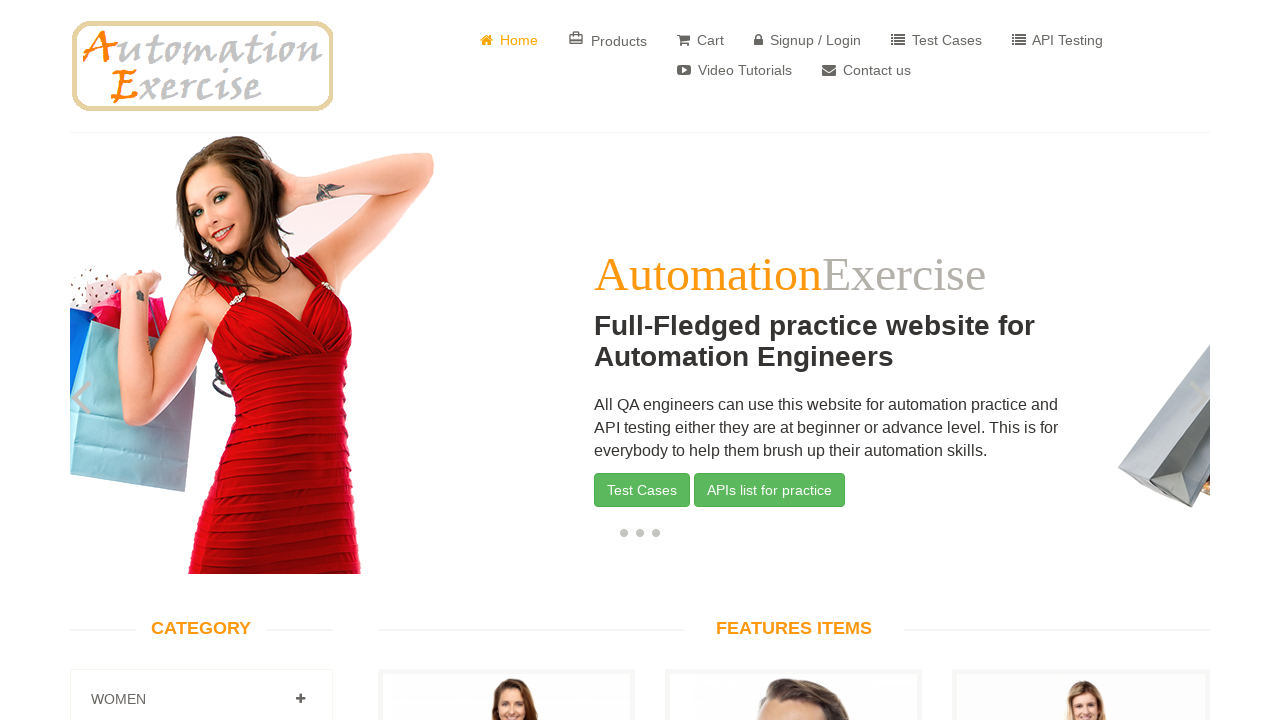

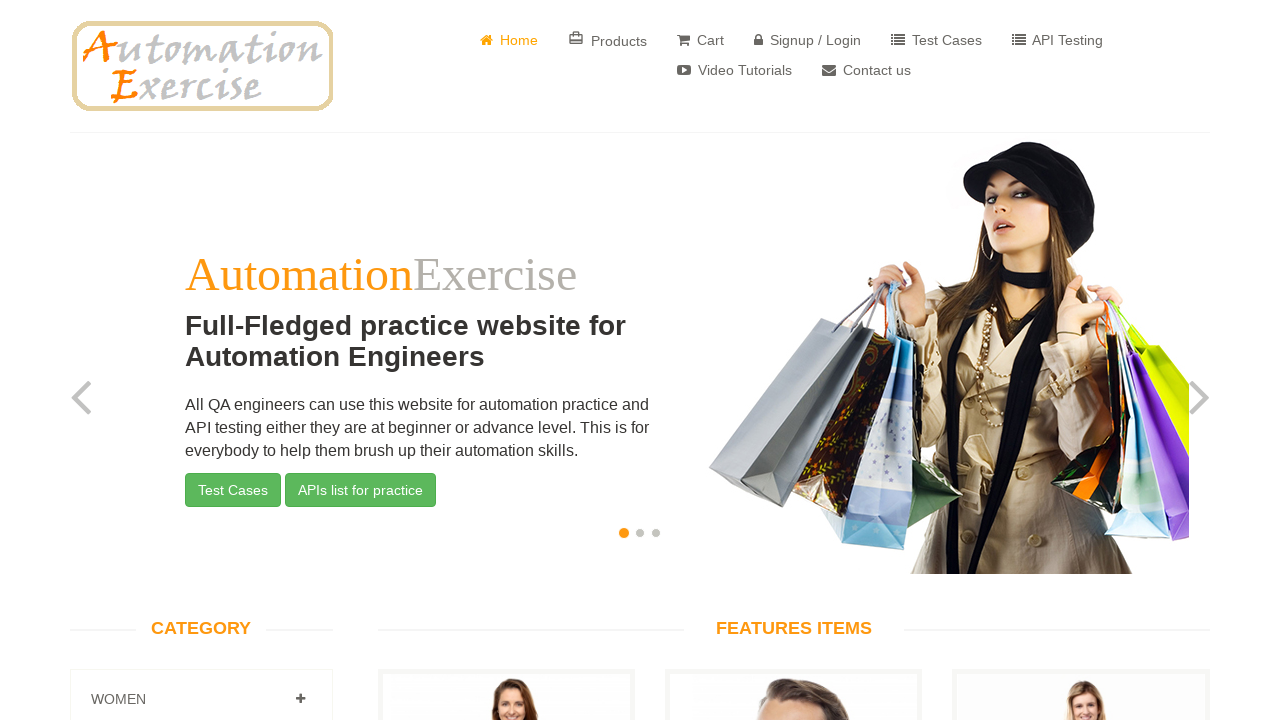